Tests that clicking the "Order" button in the header navigates to the order page

Starting URL: https://qa-scooter.praktikum-services.ru

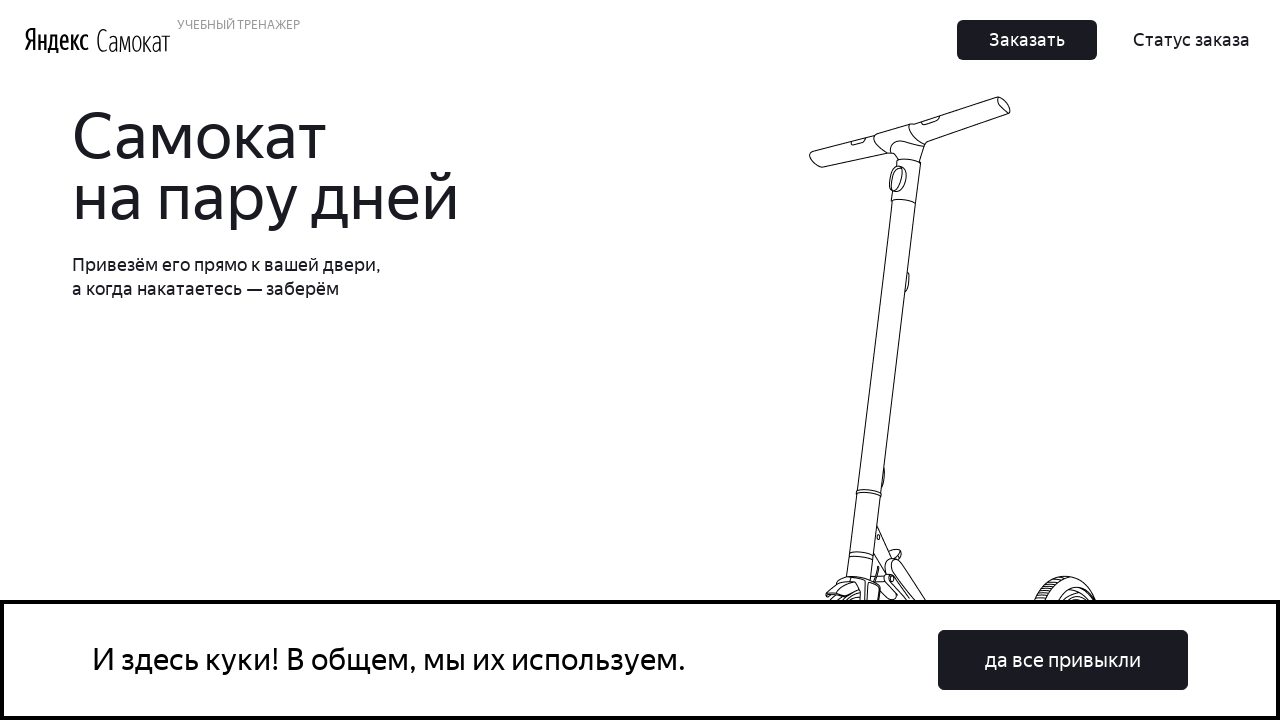

Clicked 'Заказать' (Order) button in header at (1027, 40) on header button:has-text('Заказать'), header a:has-text('Заказать'), .Header_Nav__
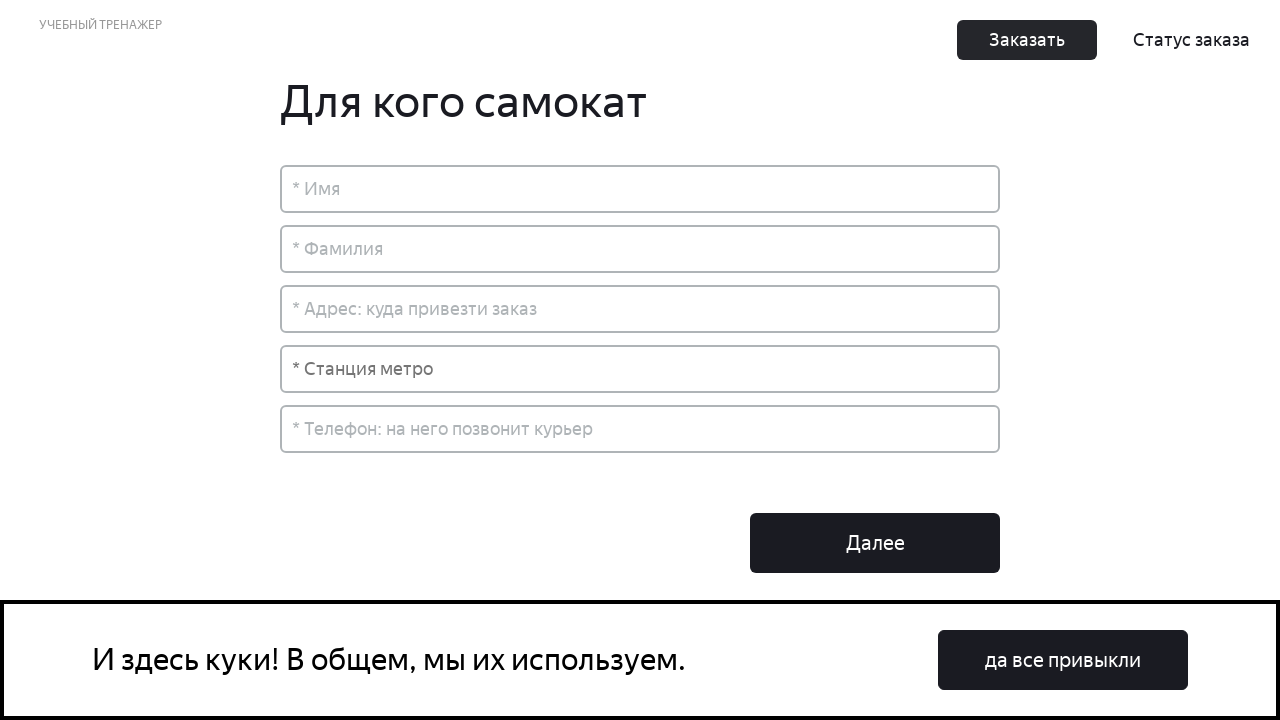

Navigated to order page successfully
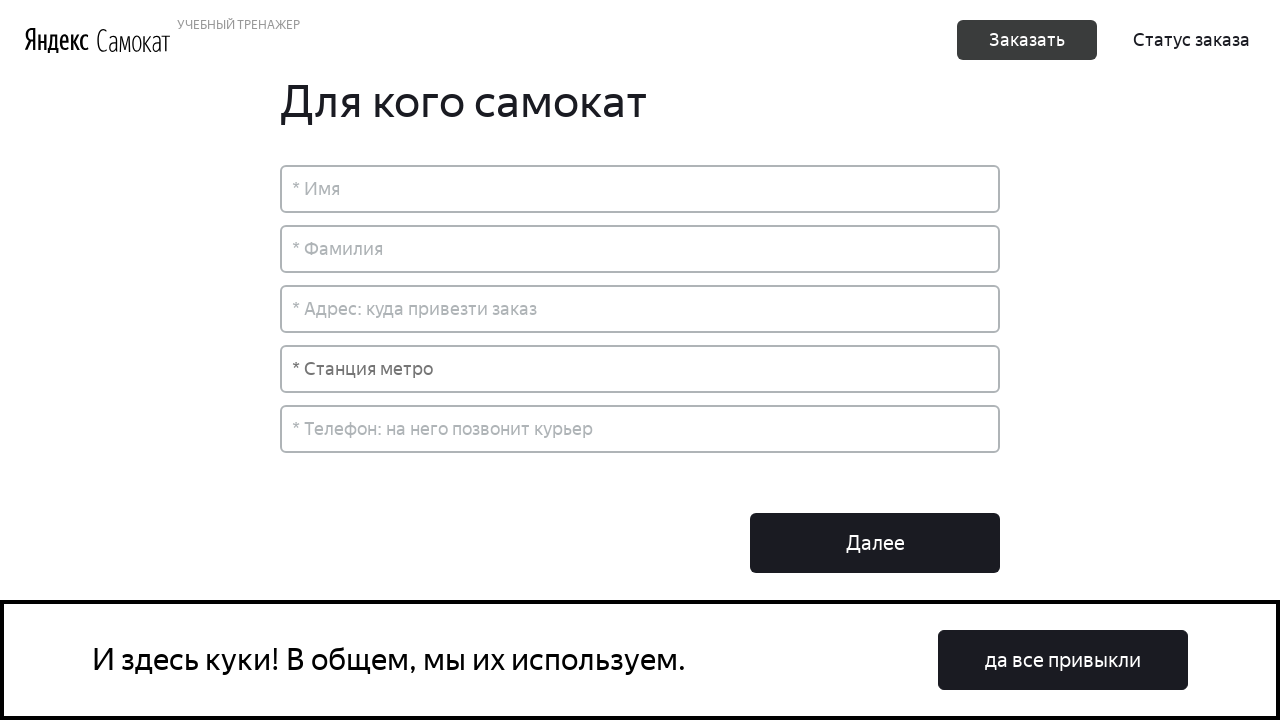

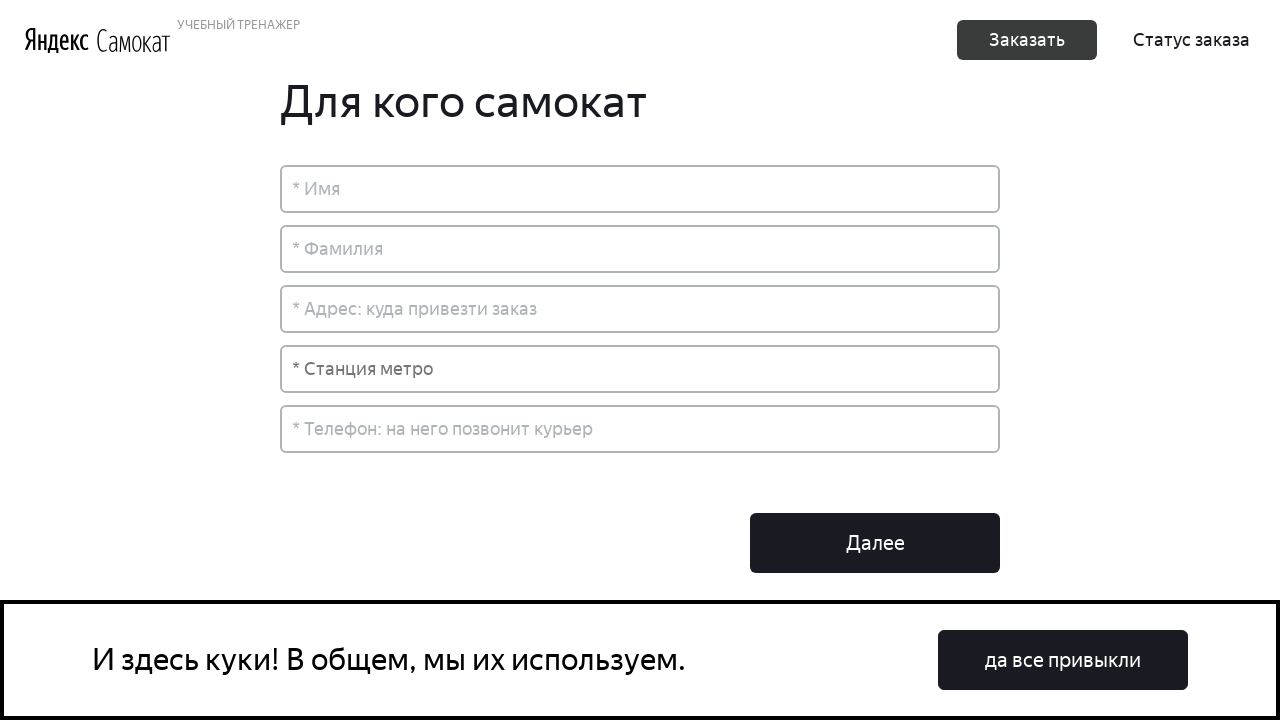